Tests navigation by clicking on the "A/B Testing" link on the practice website and verifies the page loads

Starting URL: https://practice.cydeo.com/

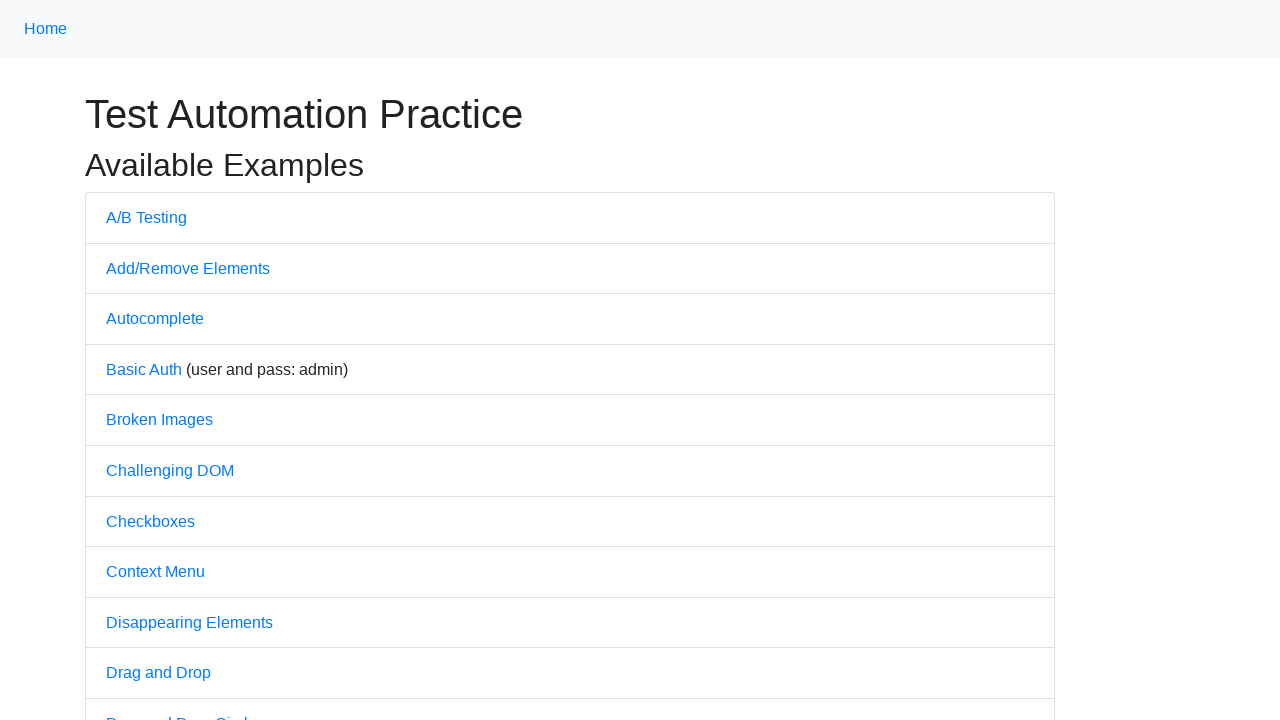

Clicked on the 'A/B Testing' link at (146, 217) on text=A/B Testing
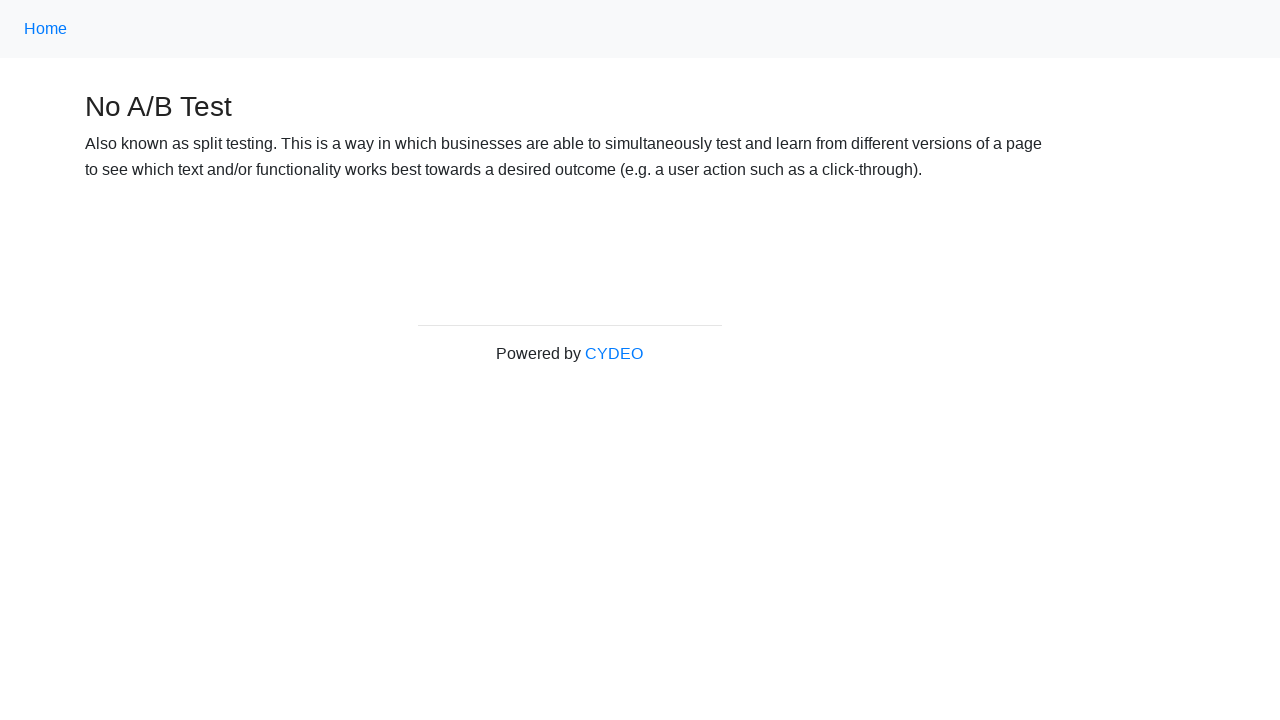

Page loaded after navigating to A/B Testing
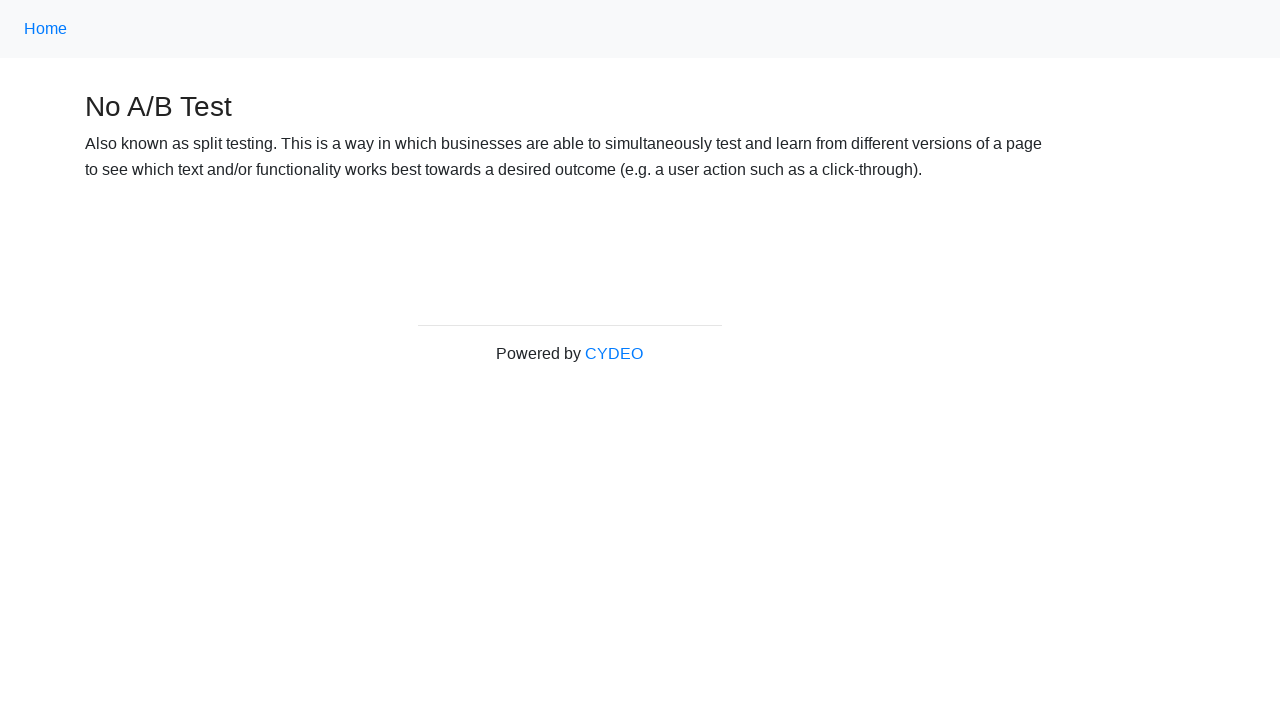

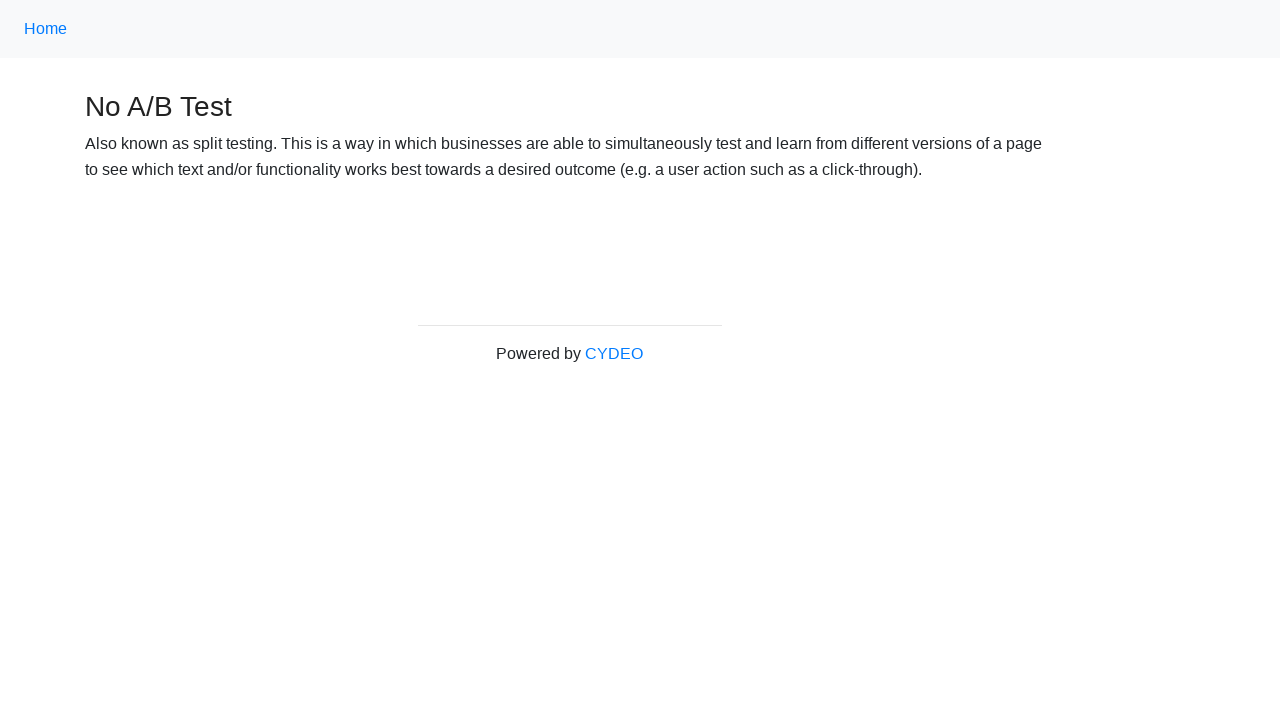